Tests clearing a text box field on the omayo test page by using the clear action on a textbox element

Starting URL: https://omayo.blogspot.com

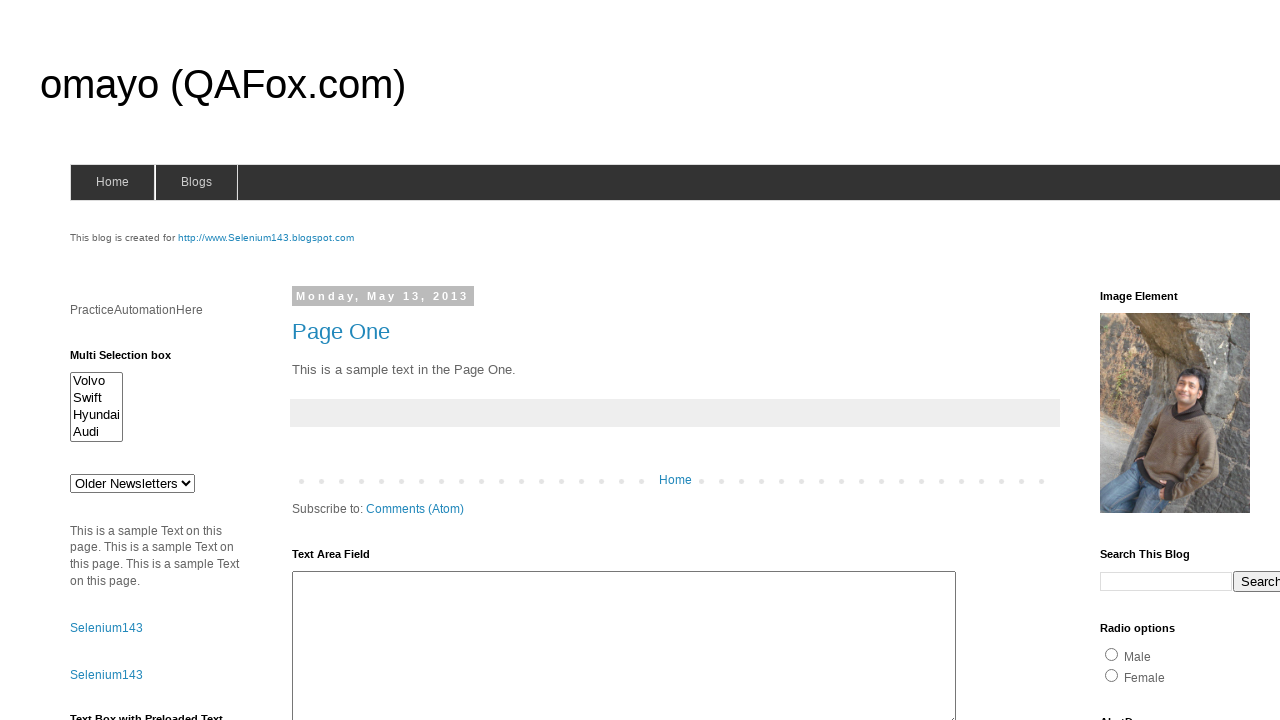

Cleared text from textbox field #textbox1 on #textbox1
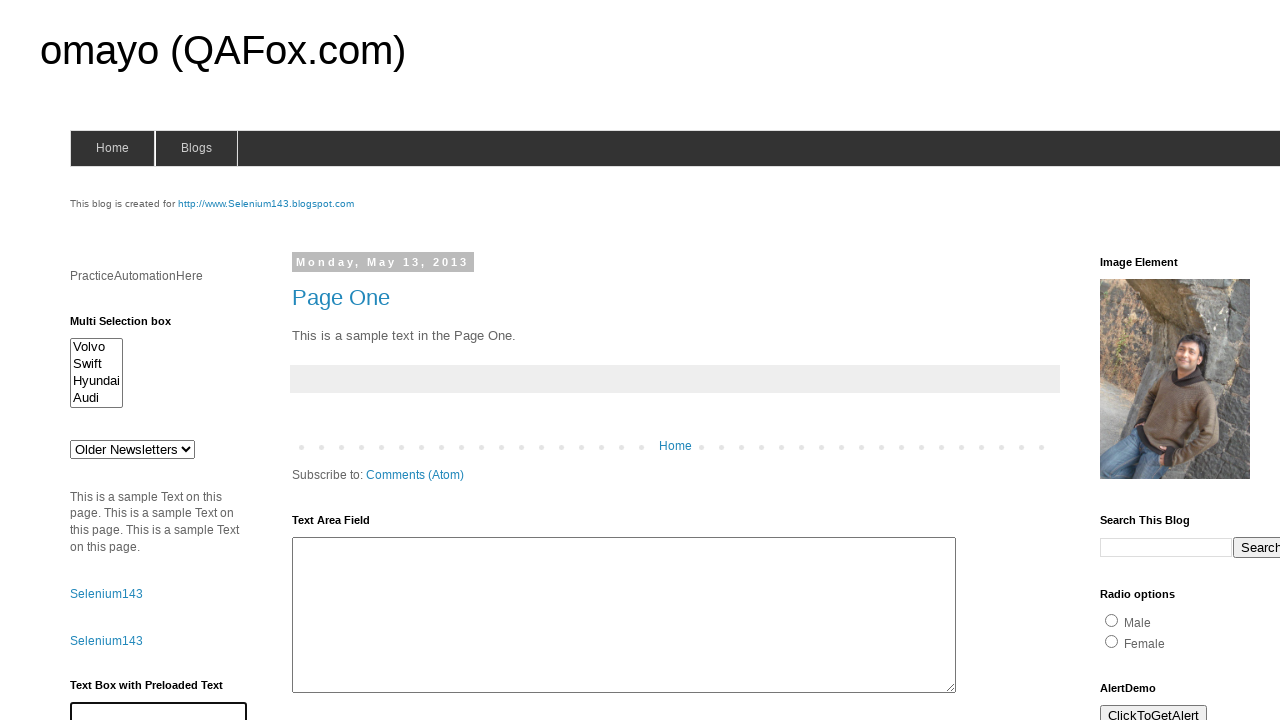

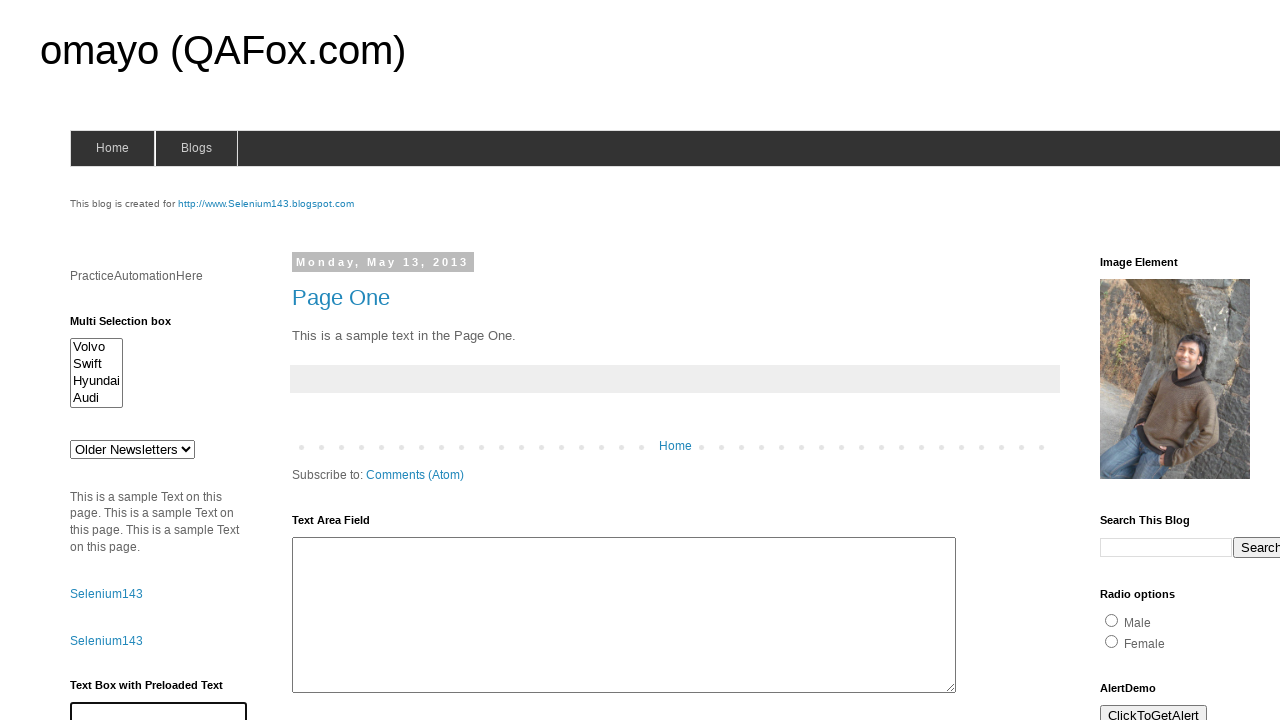